Tests double-click functionality by performing a double-click action on a button element

Starting URL: https://demoqa.com/buttons

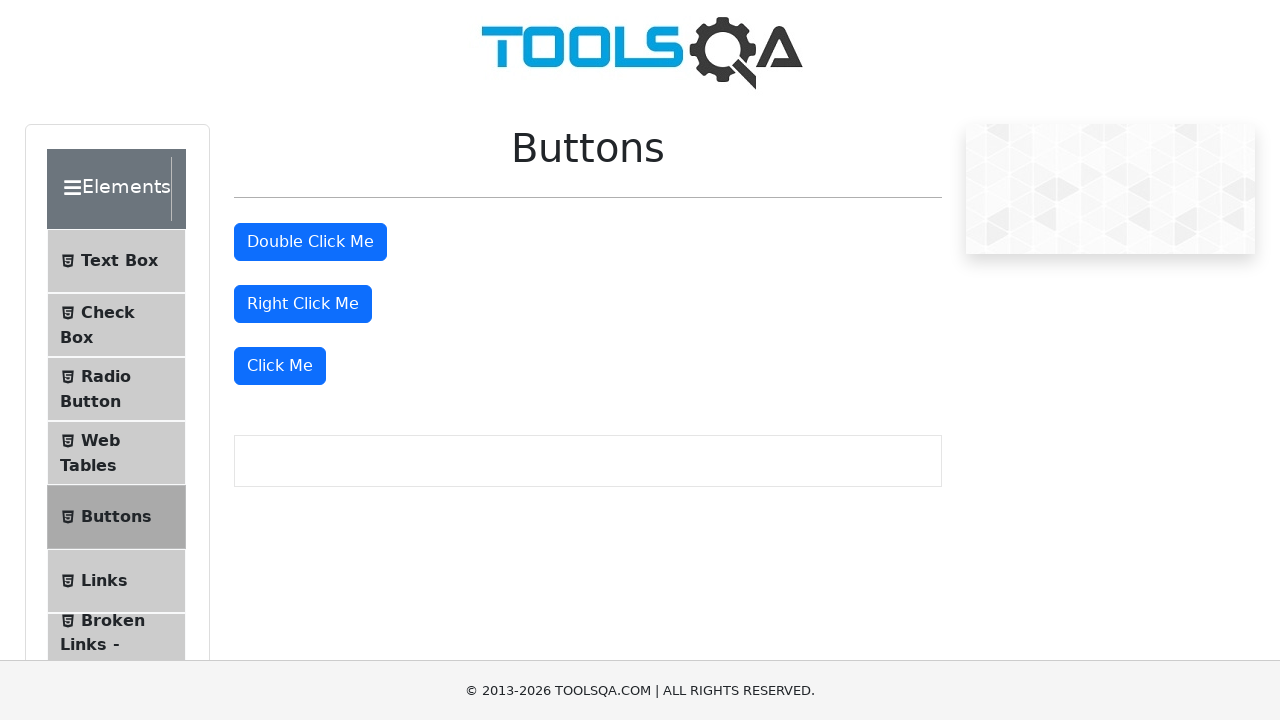

Located the double-click button element
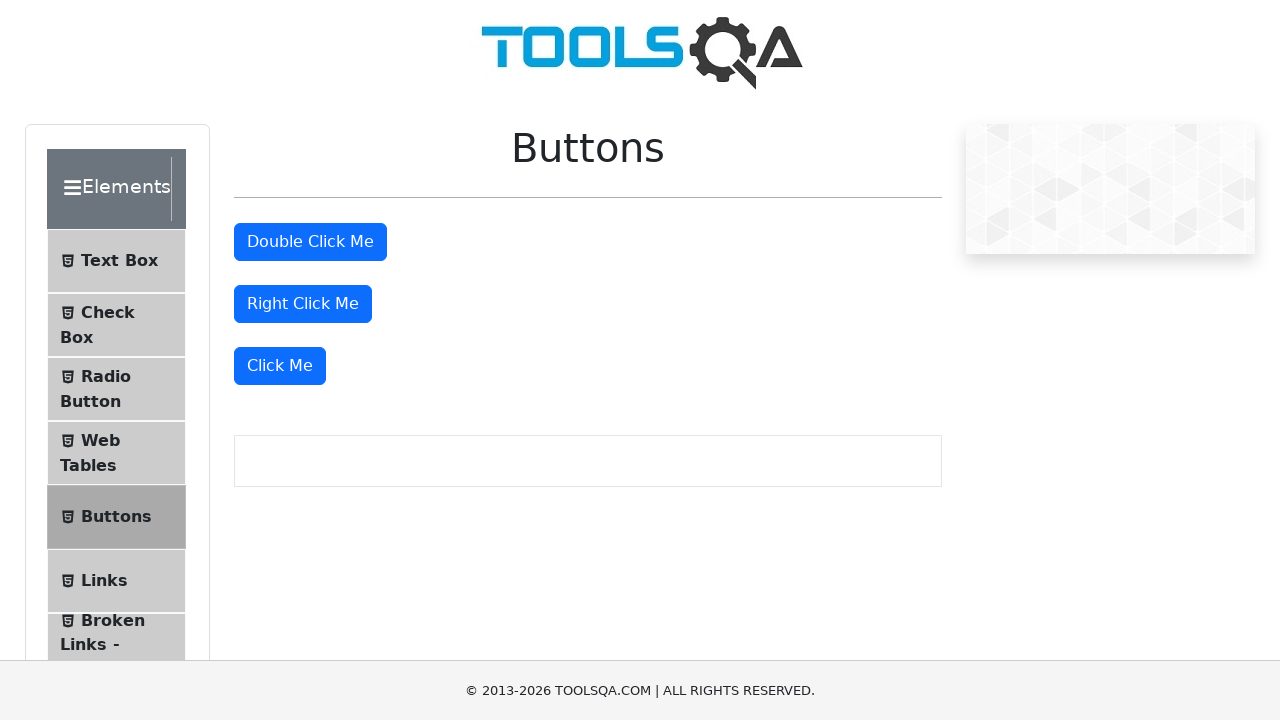

Performed double-click action on the button at (310, 242) on #doubleClickBtn
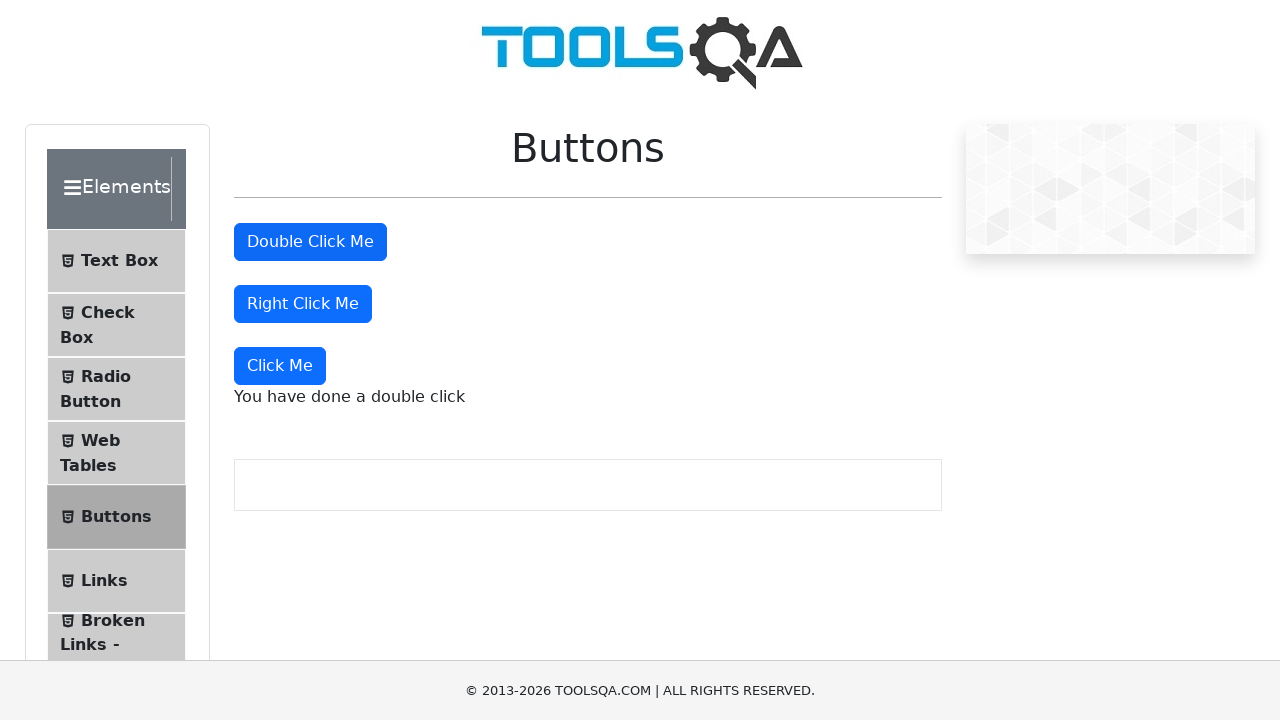

Double-click result message appeared
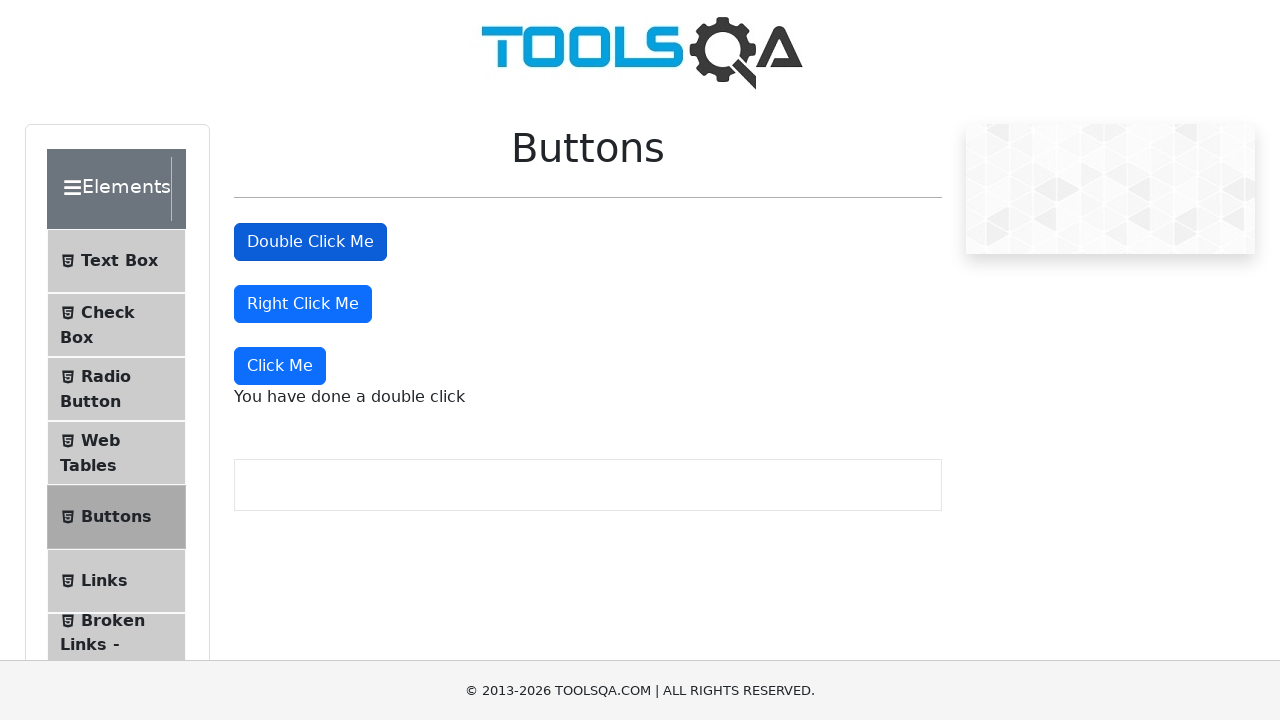

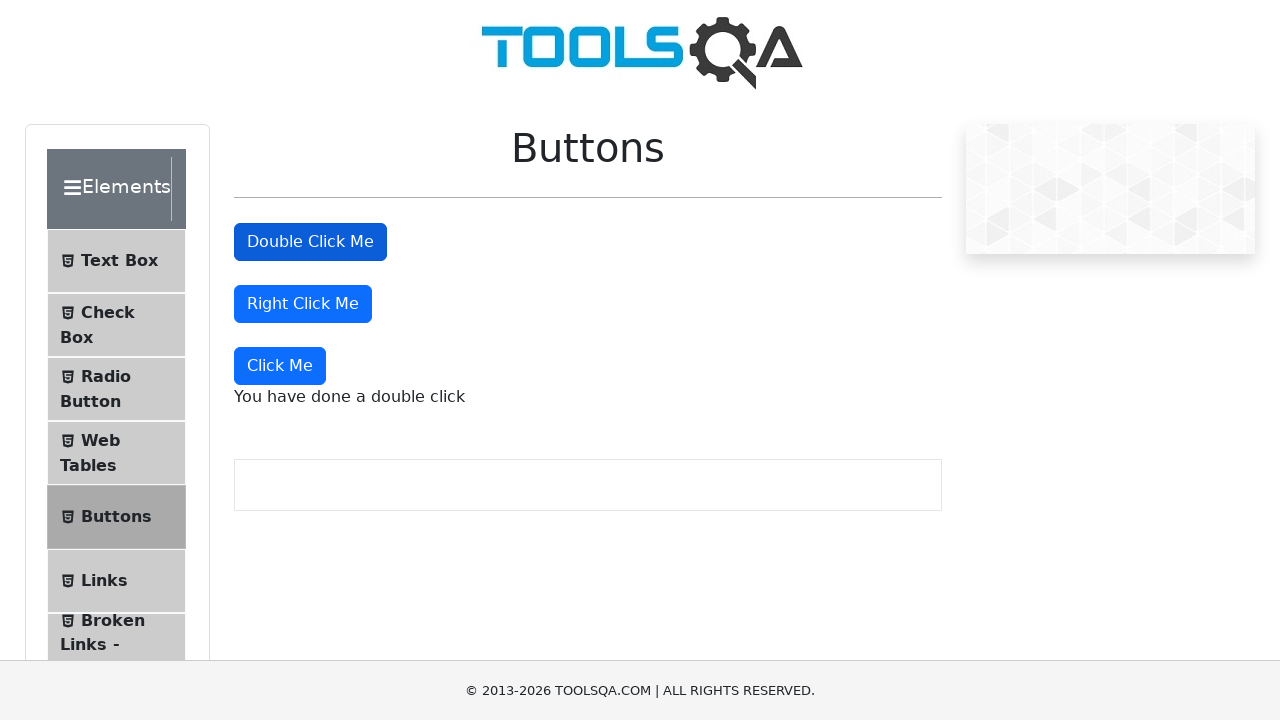